Tests alert and confirmation popup handling

Starting URL: https://rahulshettyacademy.com/AutomationPractice/

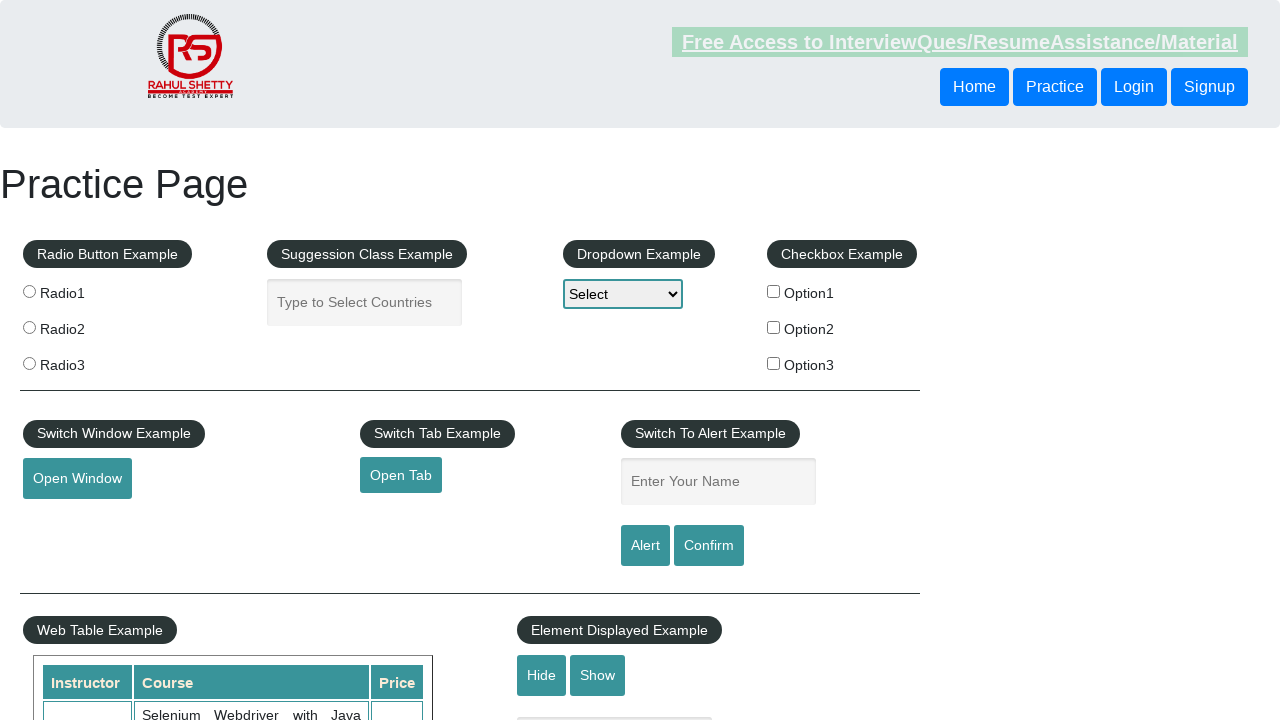

Set up dialog handler to accept all popups
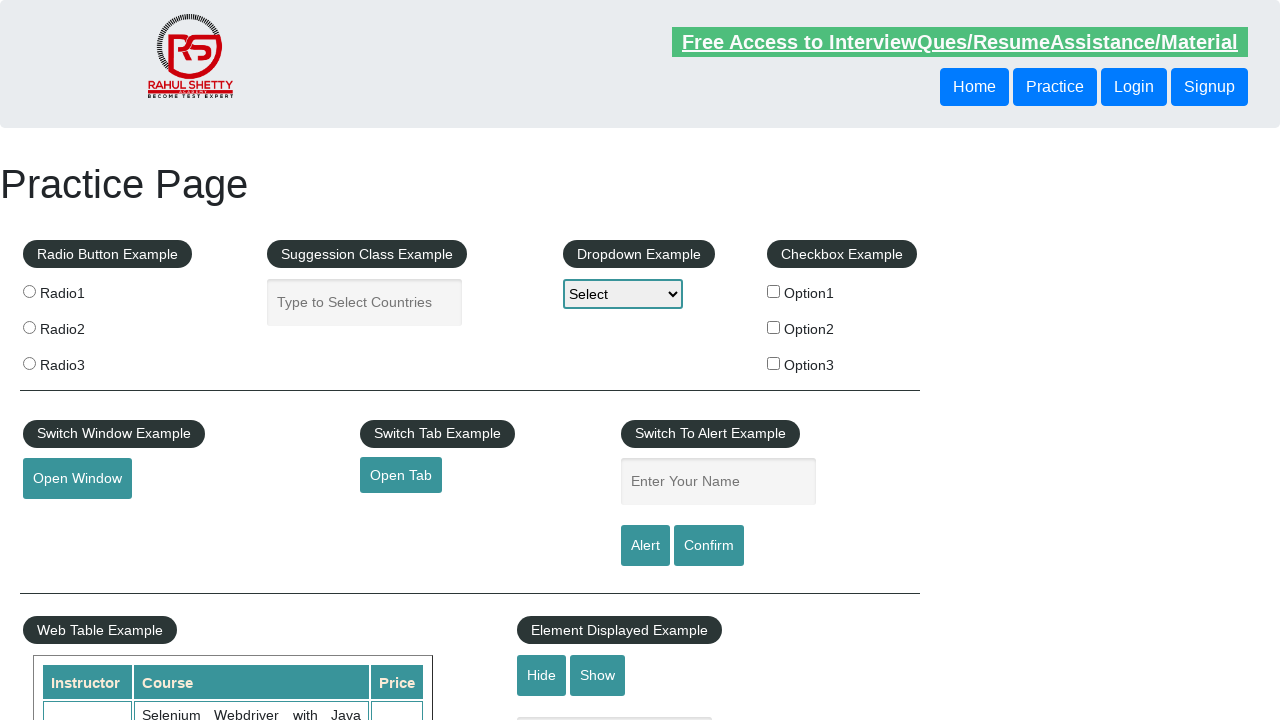

Clicked alert button to trigger alert popup at (645, 546) on #alertbtn
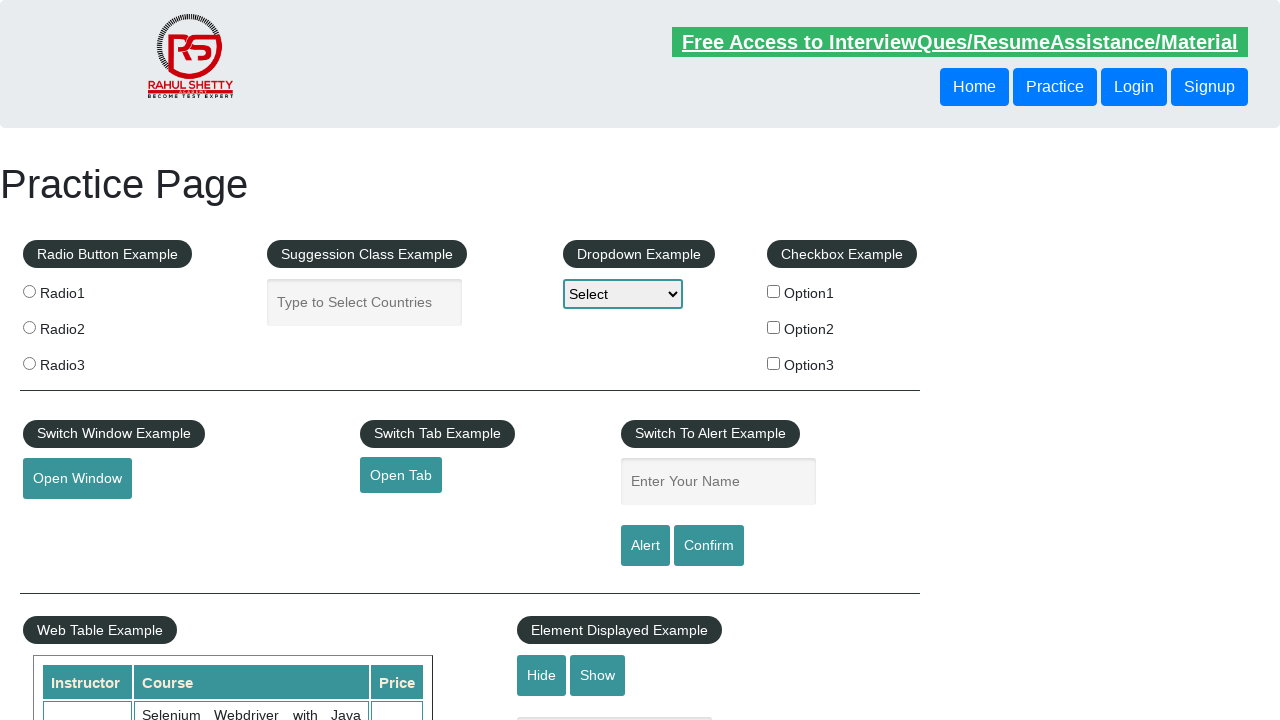

Clicked confirm button to trigger confirmation popup at (709, 546) on #confirmbtn
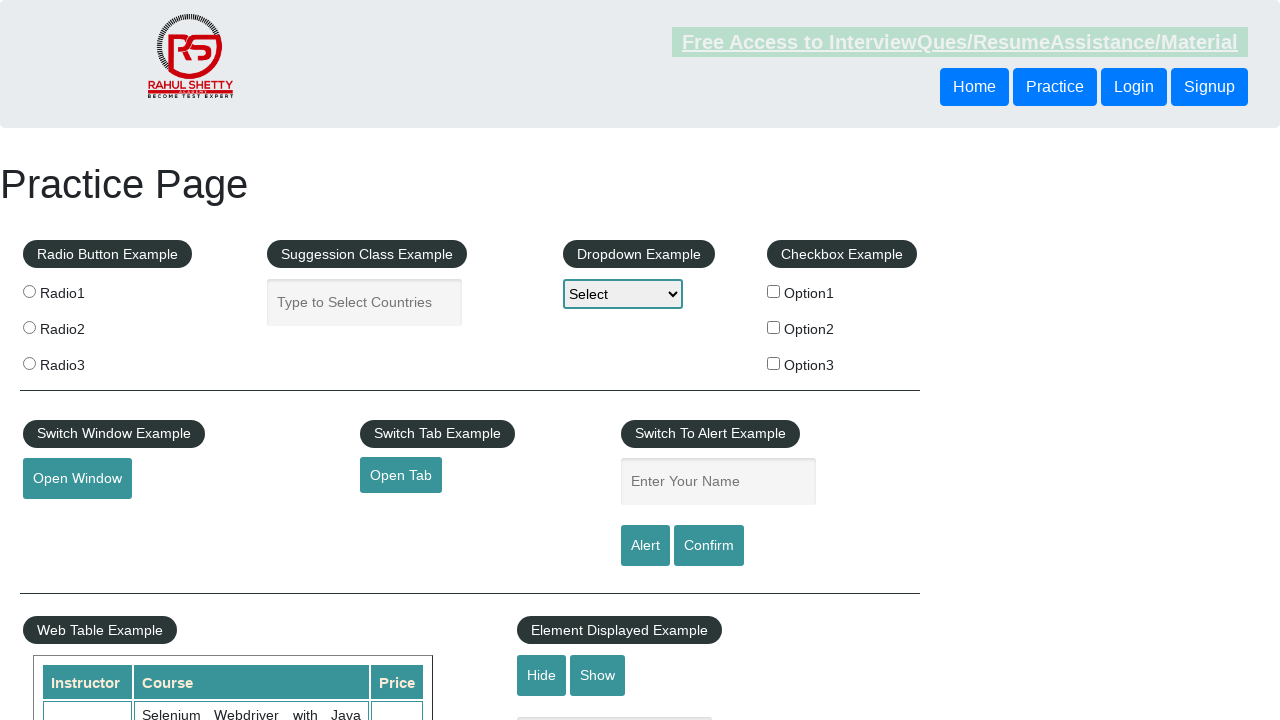

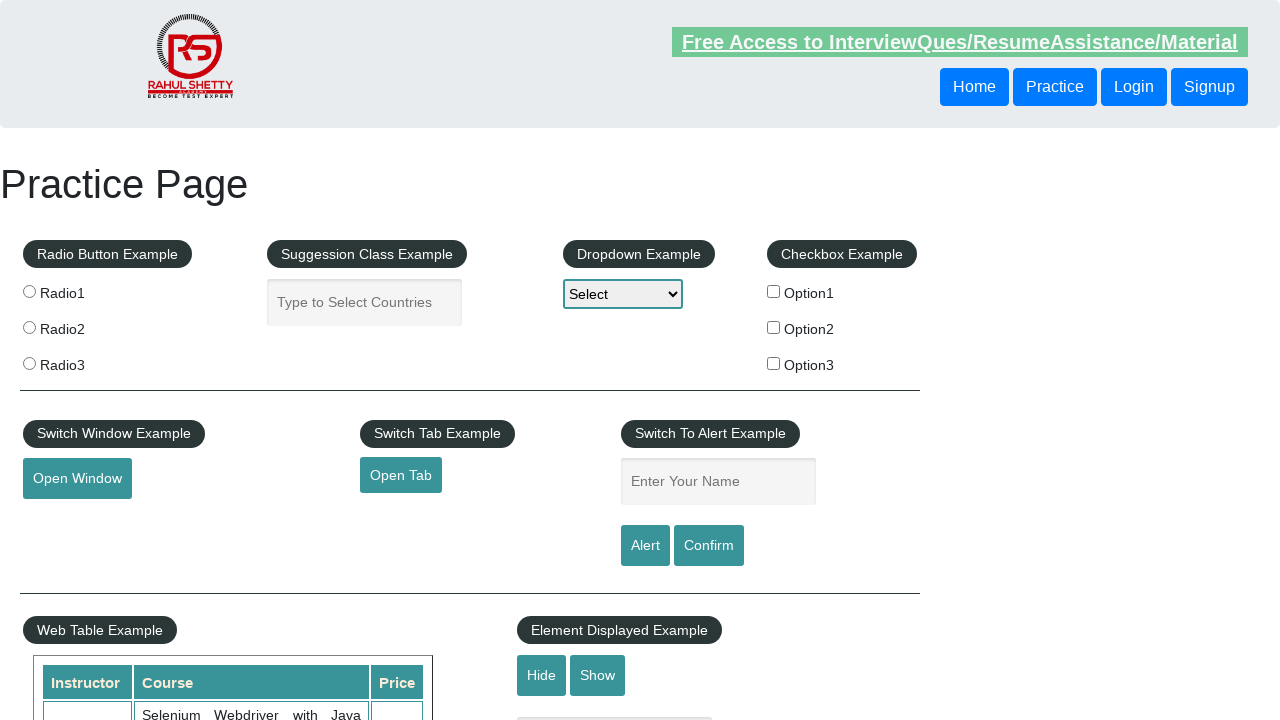